Tests entering text in a Shadow DOM element using Selenium 4's getShadowRoot method

Starting URL: https://selectorshub.com/xpath-practice-page/

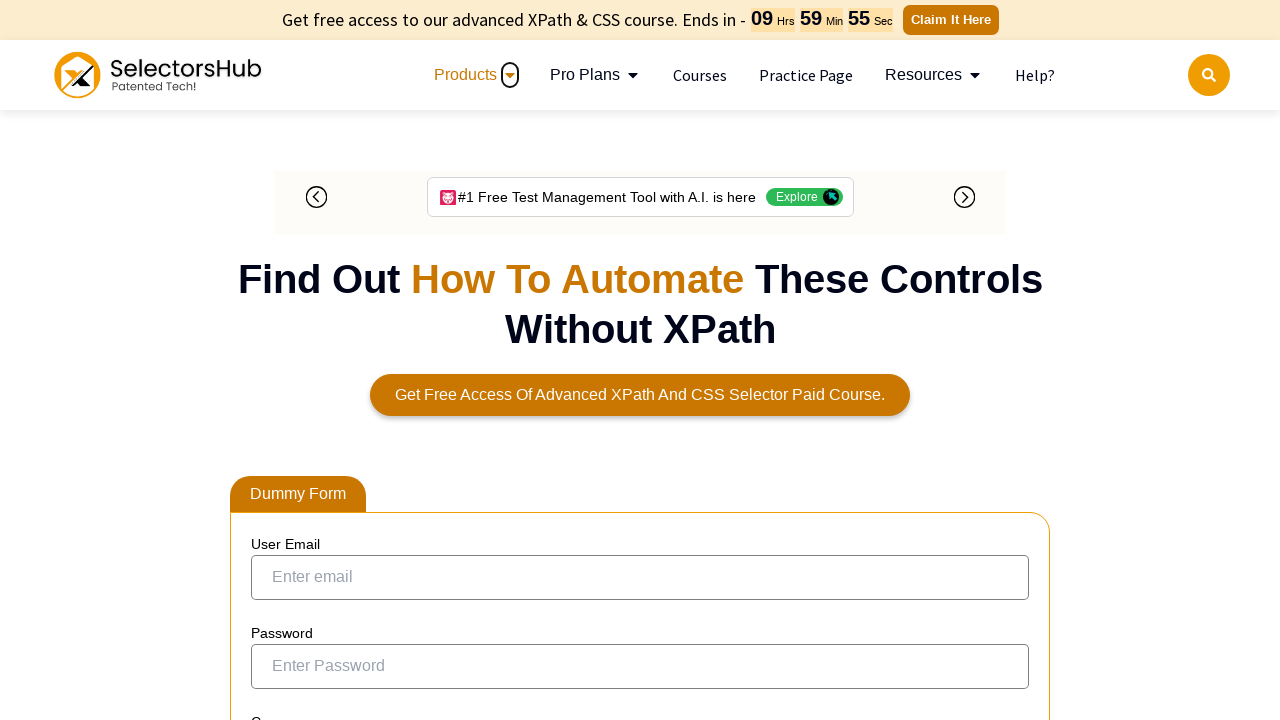

Filled Shadow DOM input field with 'Testing' text on #userName #kils
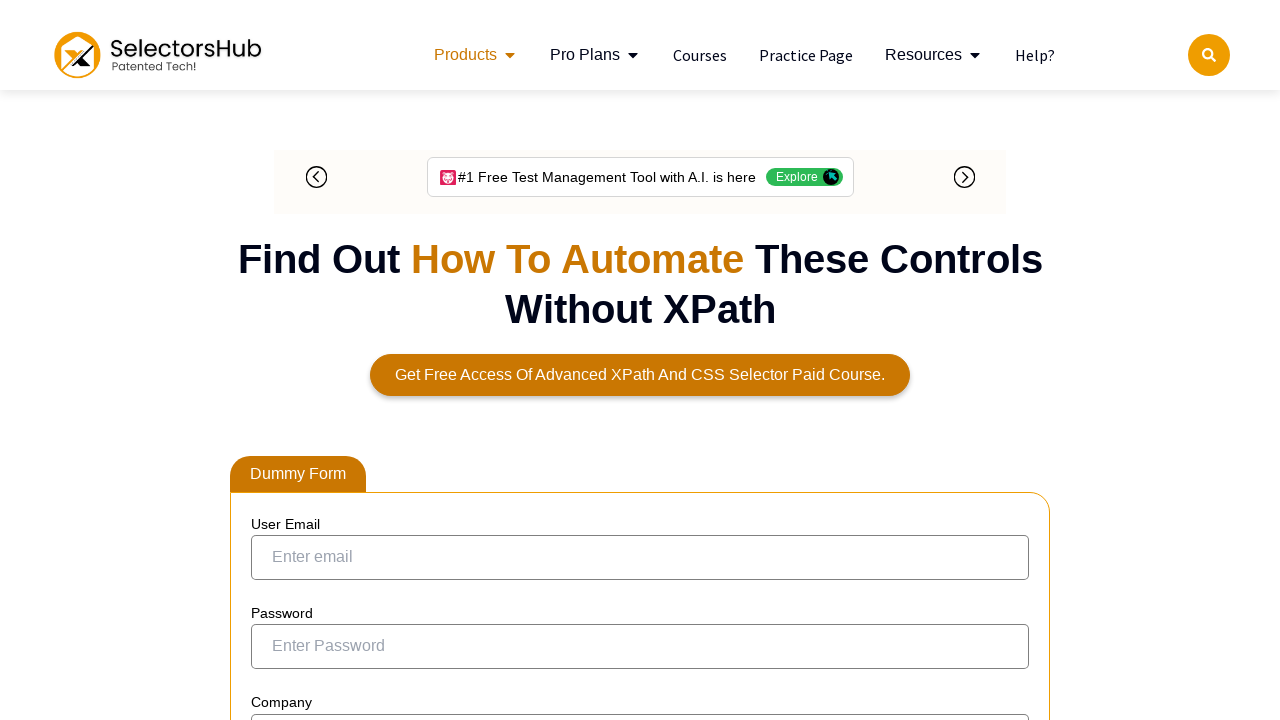

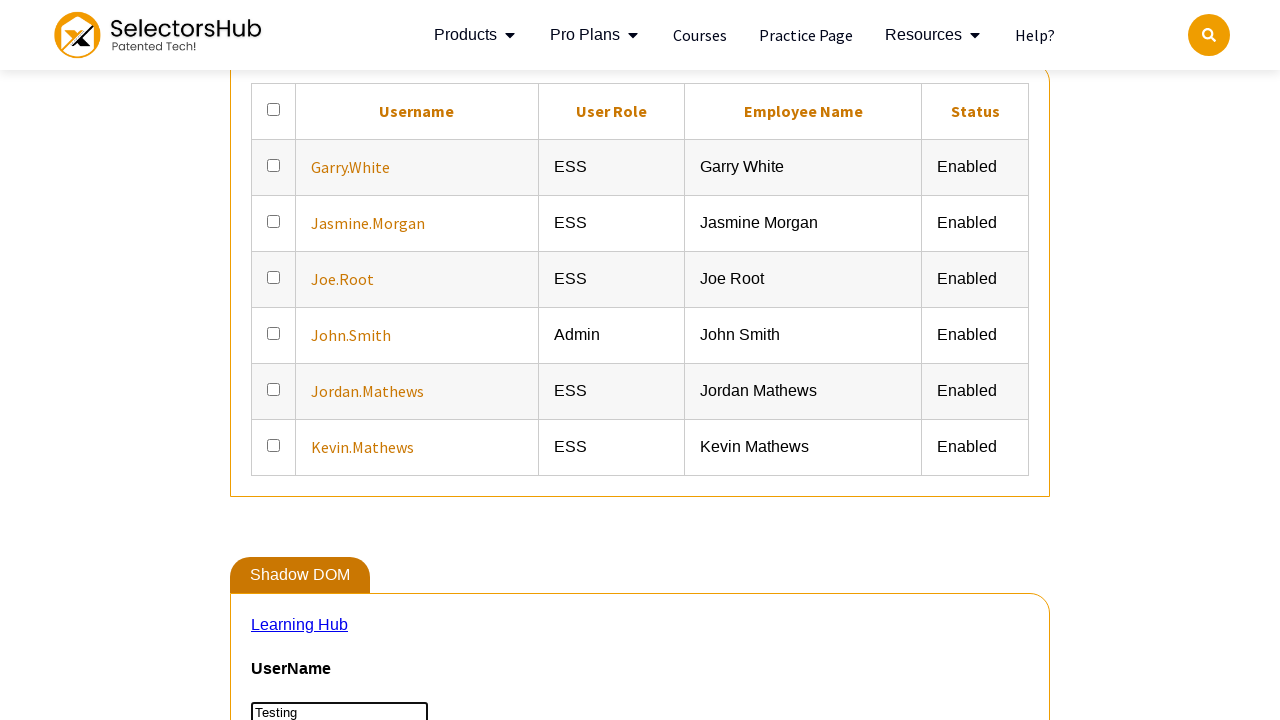